Tests opening a new window by clicking the open window button and handling window switching

Starting URL: https://rahulshettyacademy.com/AutomationPractice/

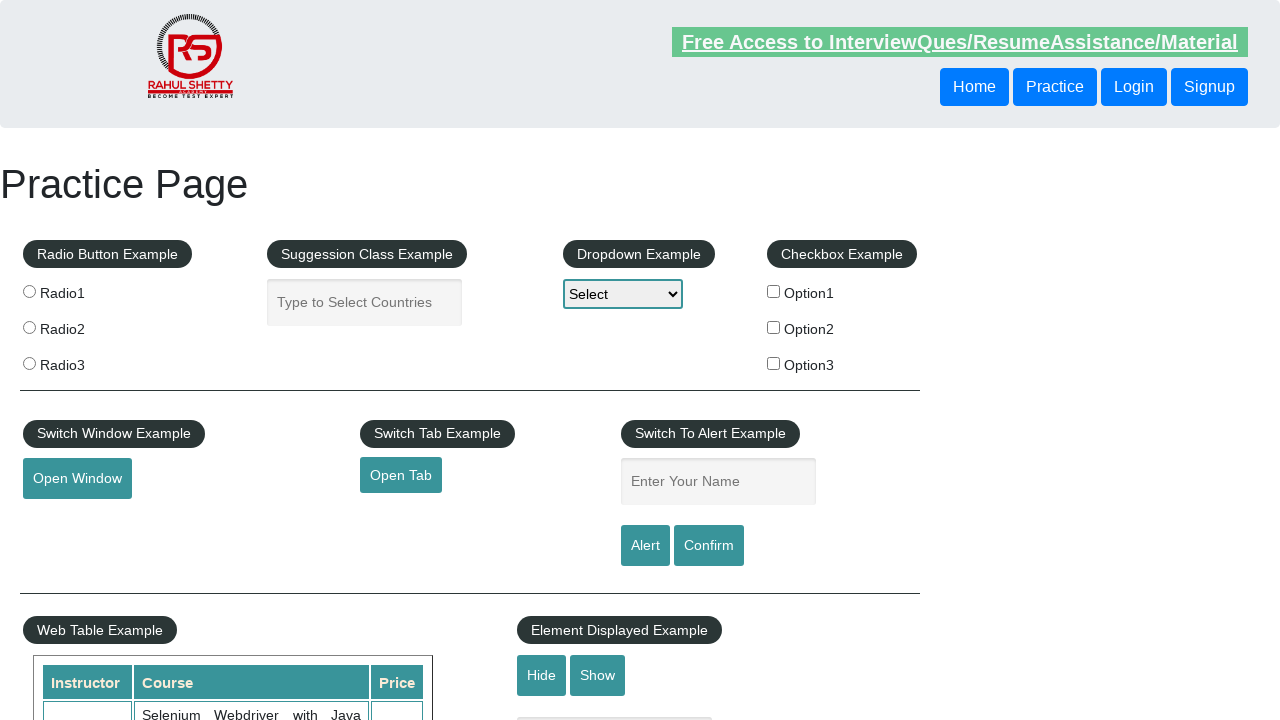

Clicked open window button to trigger new window at (77, 479) on #openwindow
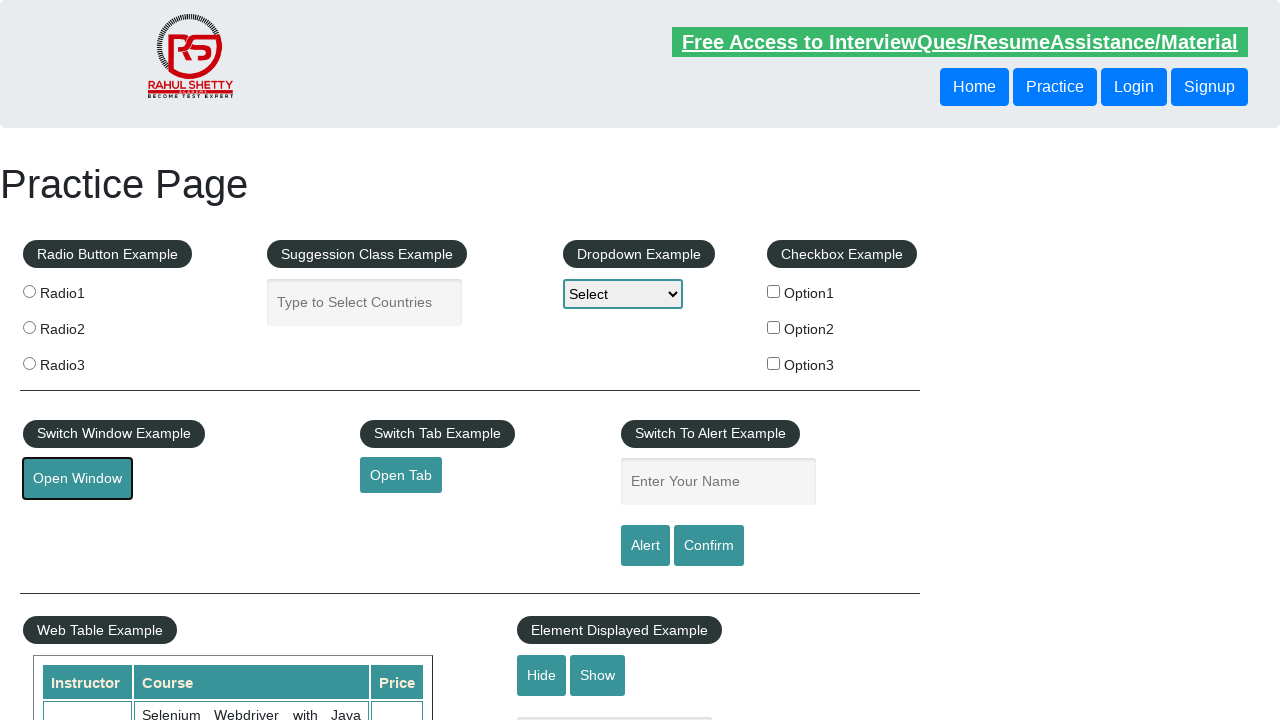

Captured new window/page handle
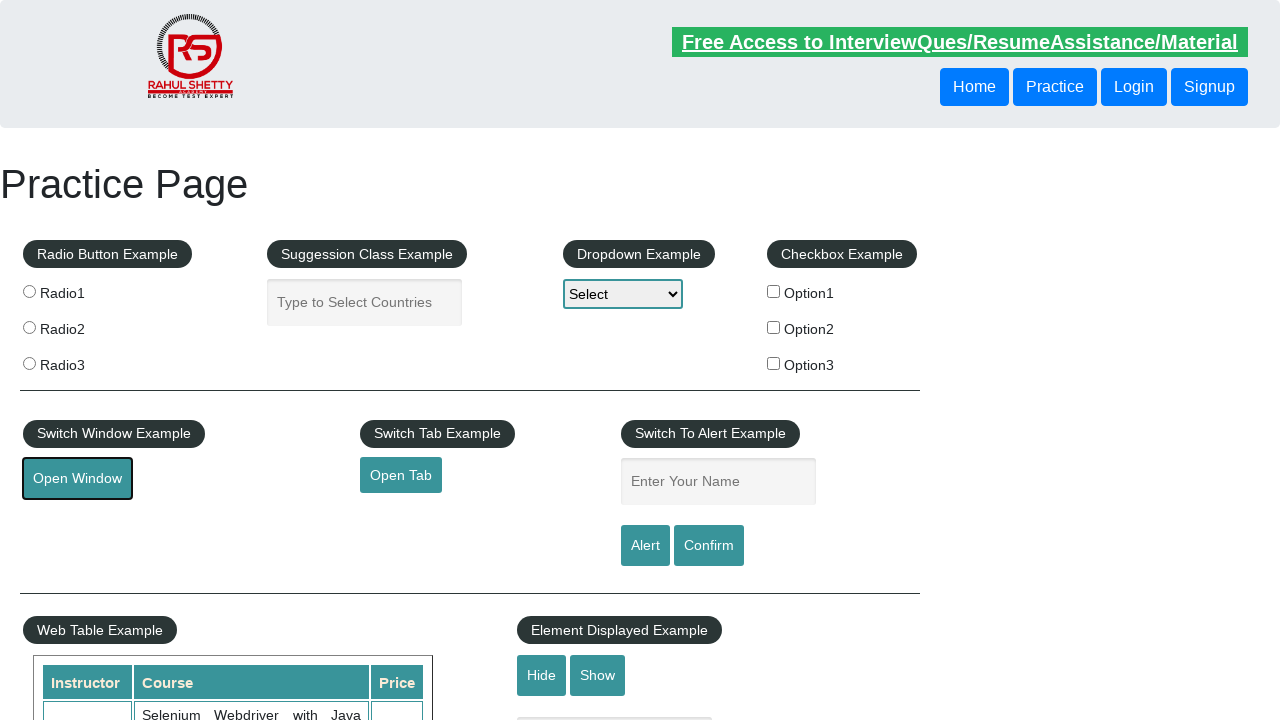

New window loaded completely
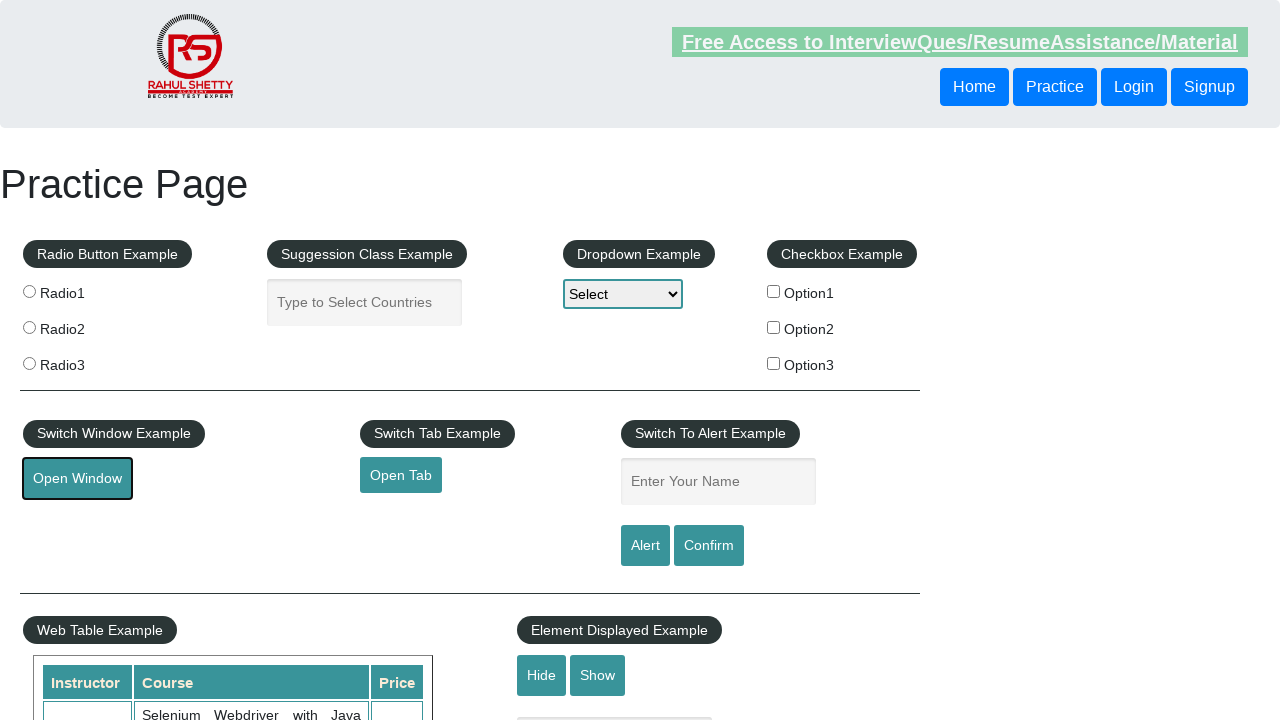

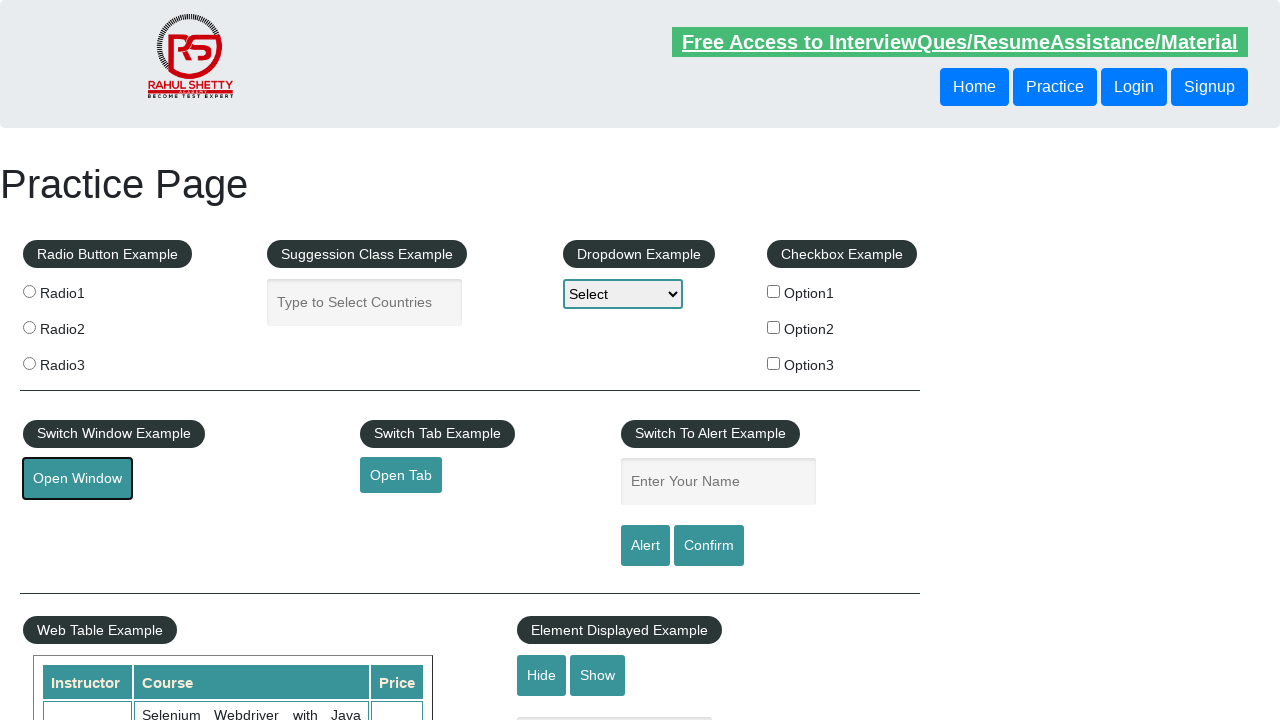